Tests browser back button navigation between filter views

Starting URL: https://demo.playwright.dev/todomvc

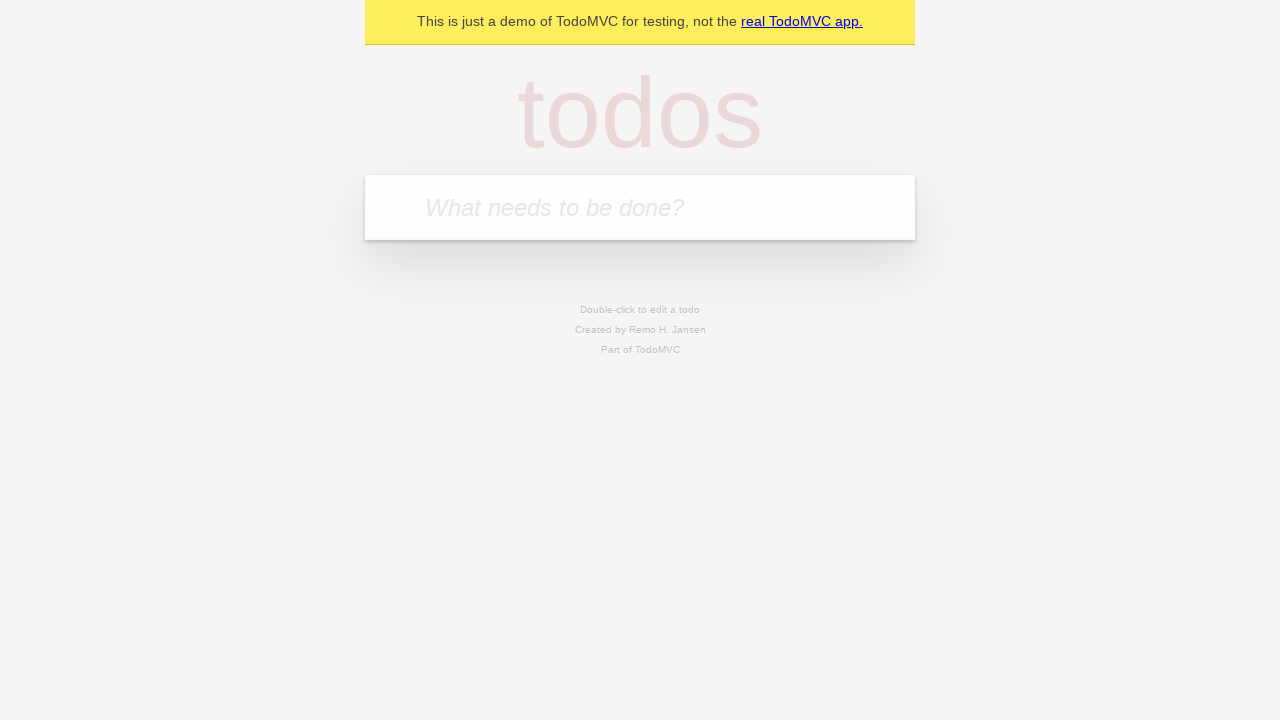

Filled todo input with 'buy some cheese' on internal:attr=[placeholder="What needs to be done?"i]
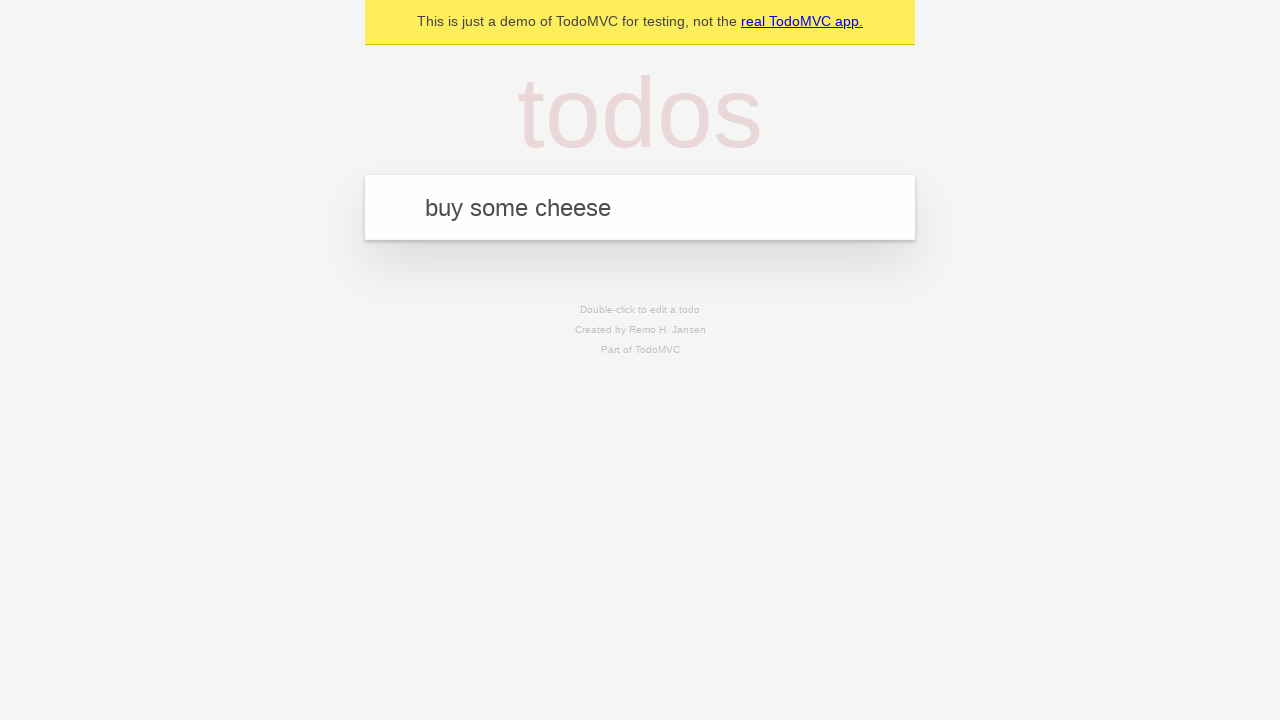

Pressed Enter to create first todo on internal:attr=[placeholder="What needs to be done?"i]
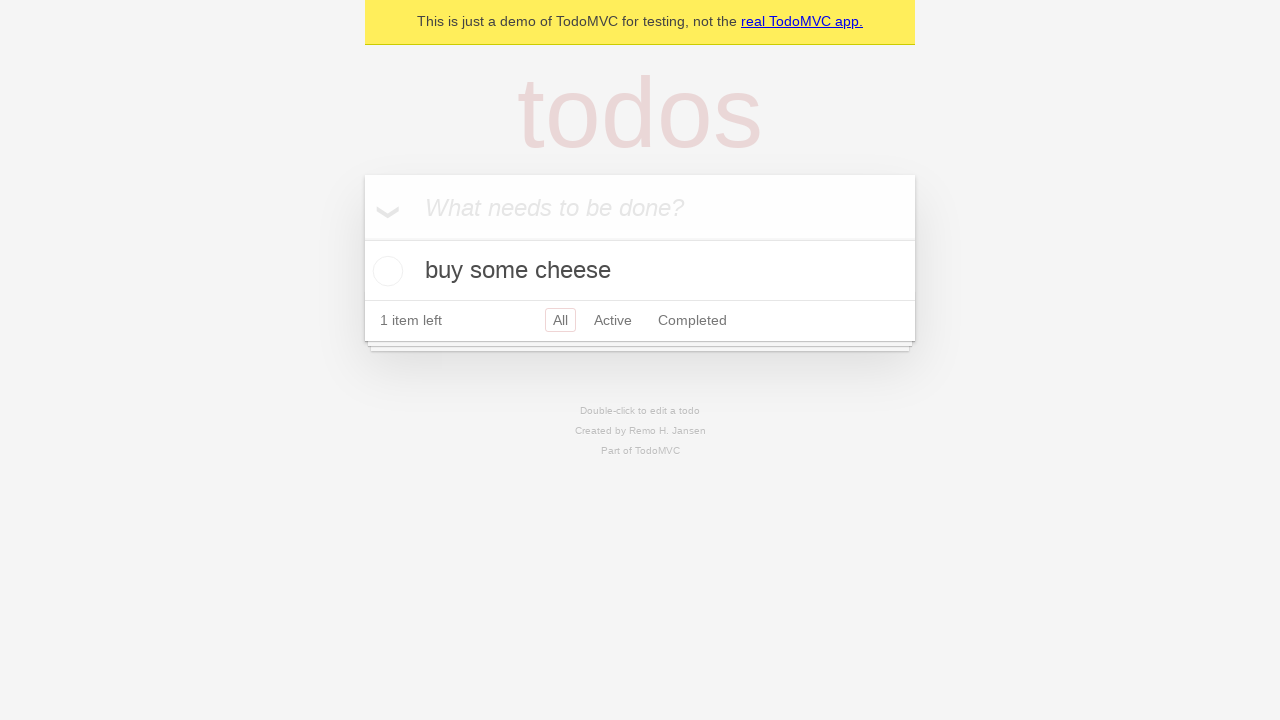

Filled todo input with 'feed the cat' on internal:attr=[placeholder="What needs to be done?"i]
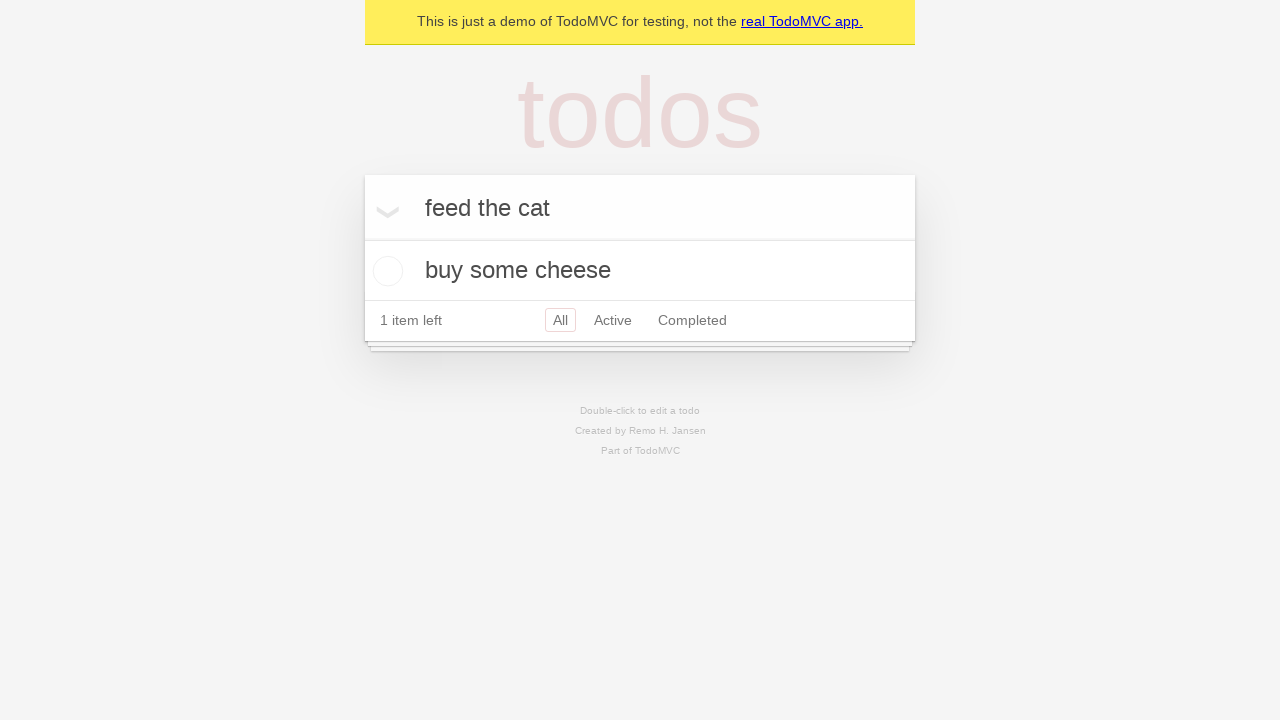

Pressed Enter to create second todo on internal:attr=[placeholder="What needs to be done?"i]
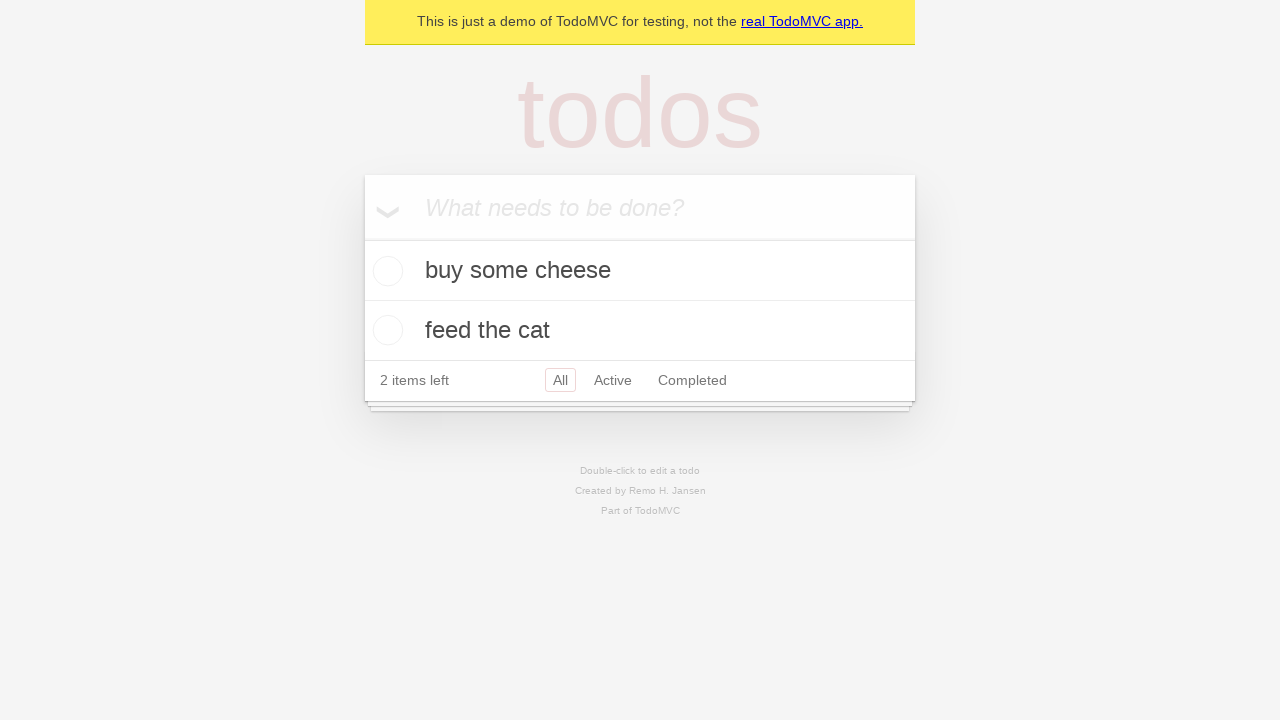

Filled todo input with 'book a doctors appointment' on internal:attr=[placeholder="What needs to be done?"i]
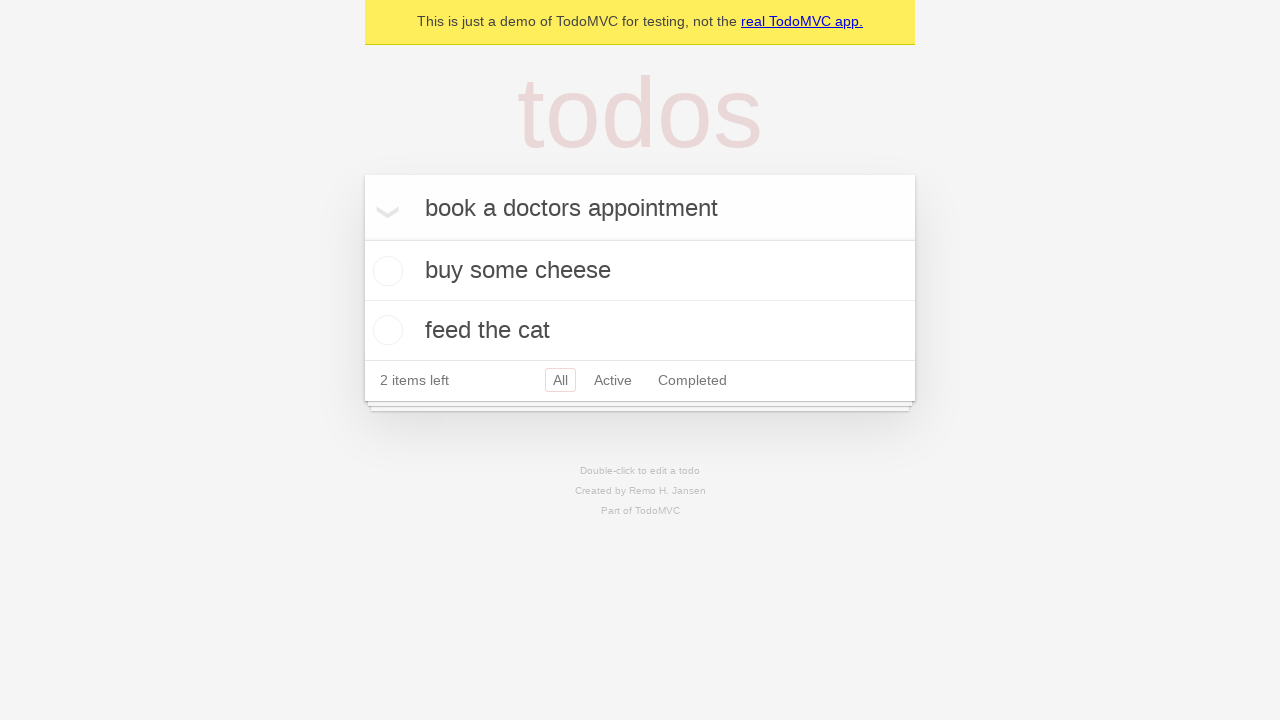

Pressed Enter to create third todo on internal:attr=[placeholder="What needs to be done?"i]
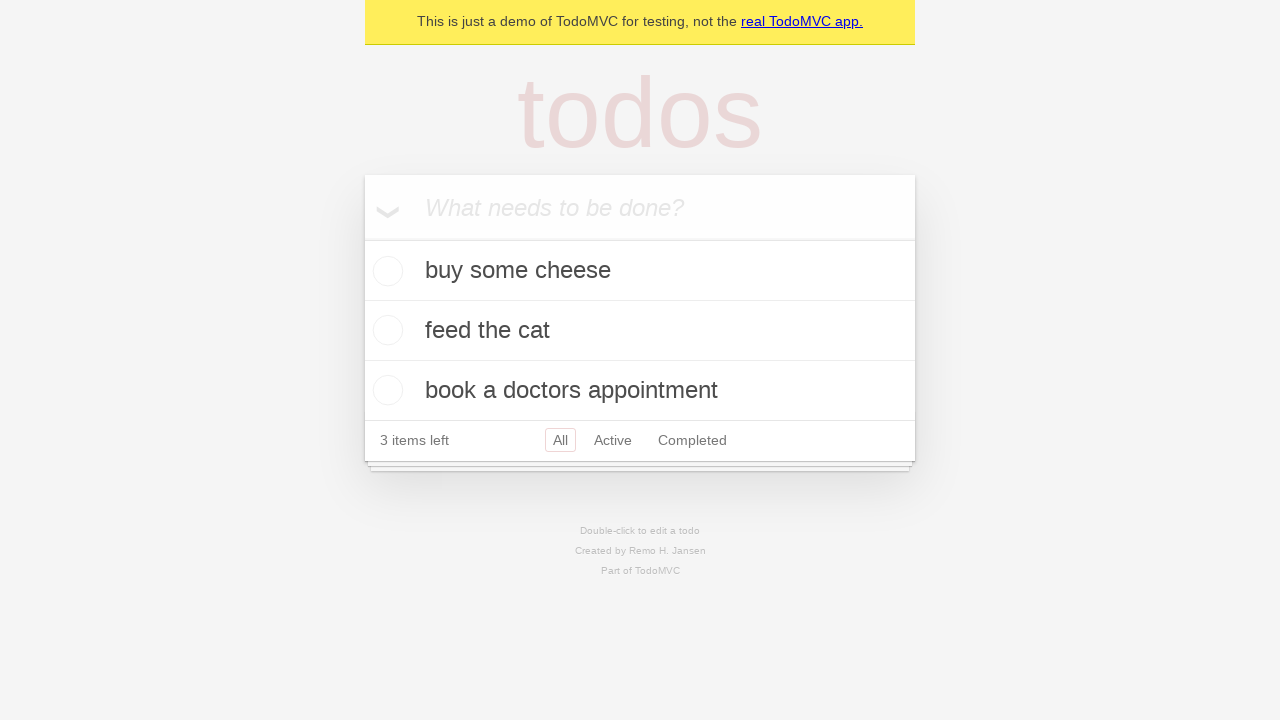

Checked the second todo item at (385, 330) on internal:testid=[data-testid="todo-item"s] >> nth=1 >> internal:role=checkbox
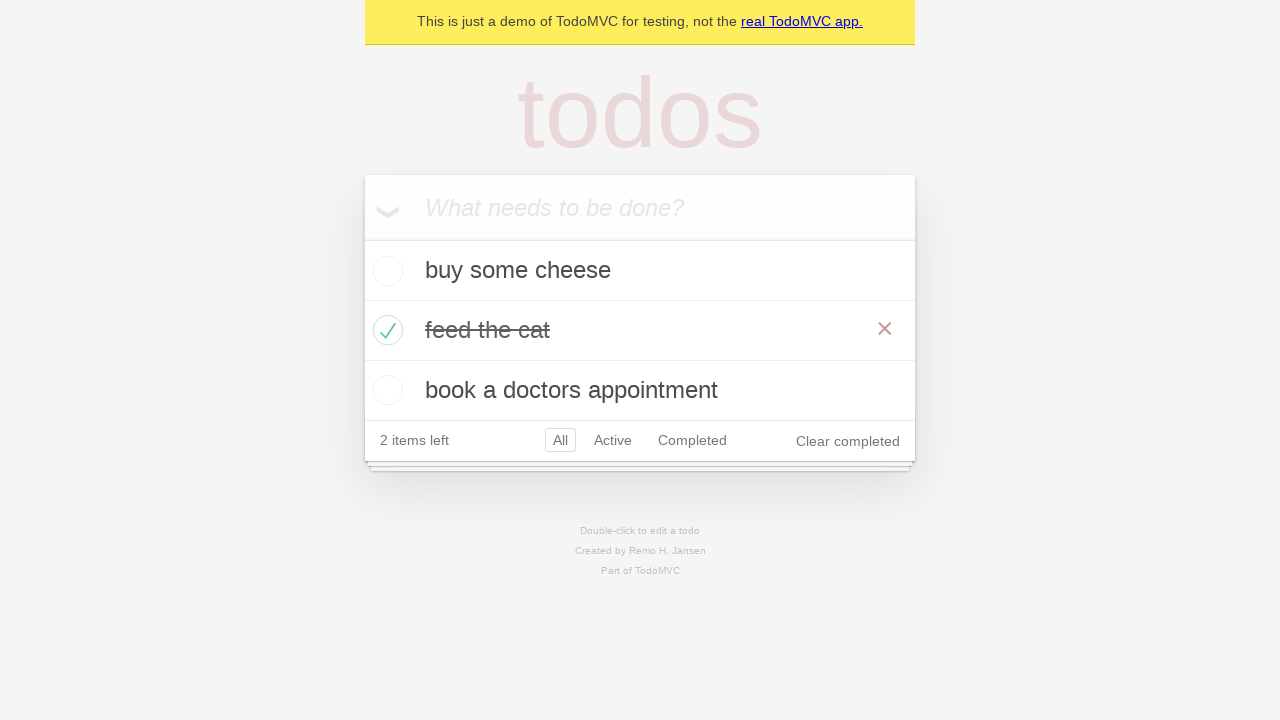

Clicked 'All' filter link at (560, 440) on internal:role=link[name="All"i]
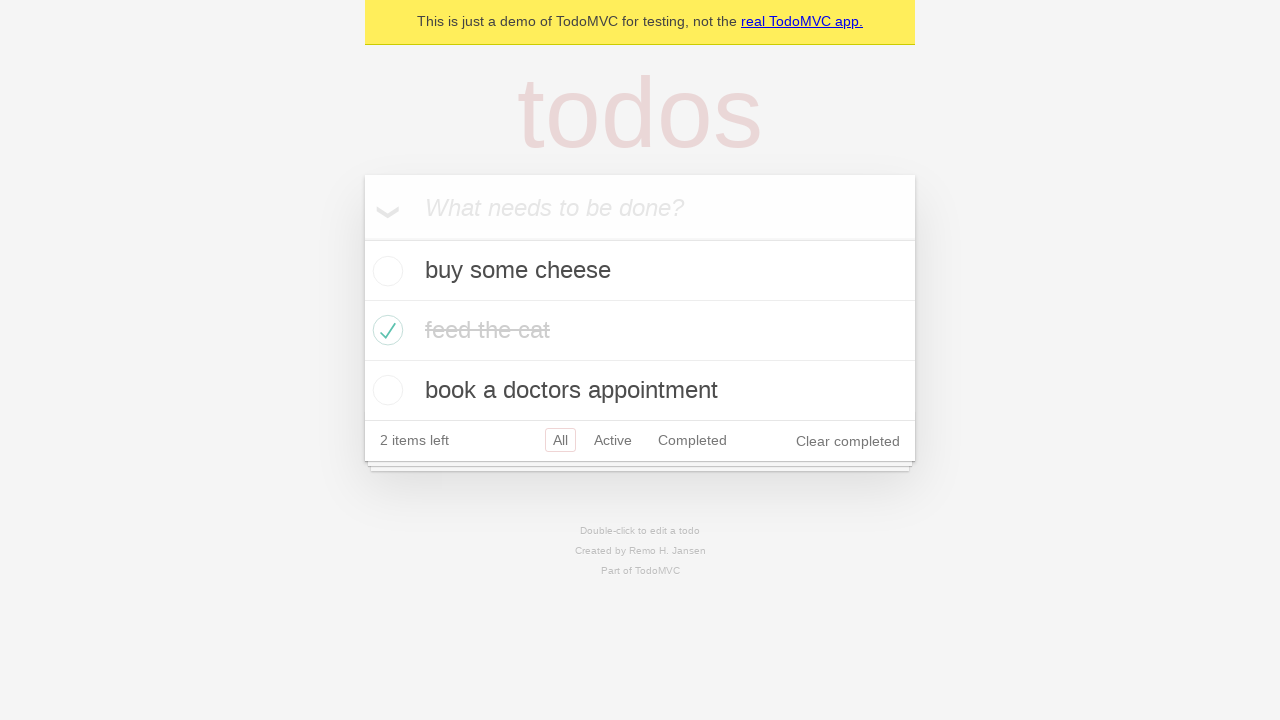

Clicked 'Active' filter link at (613, 440) on internal:role=link[name="Active"i]
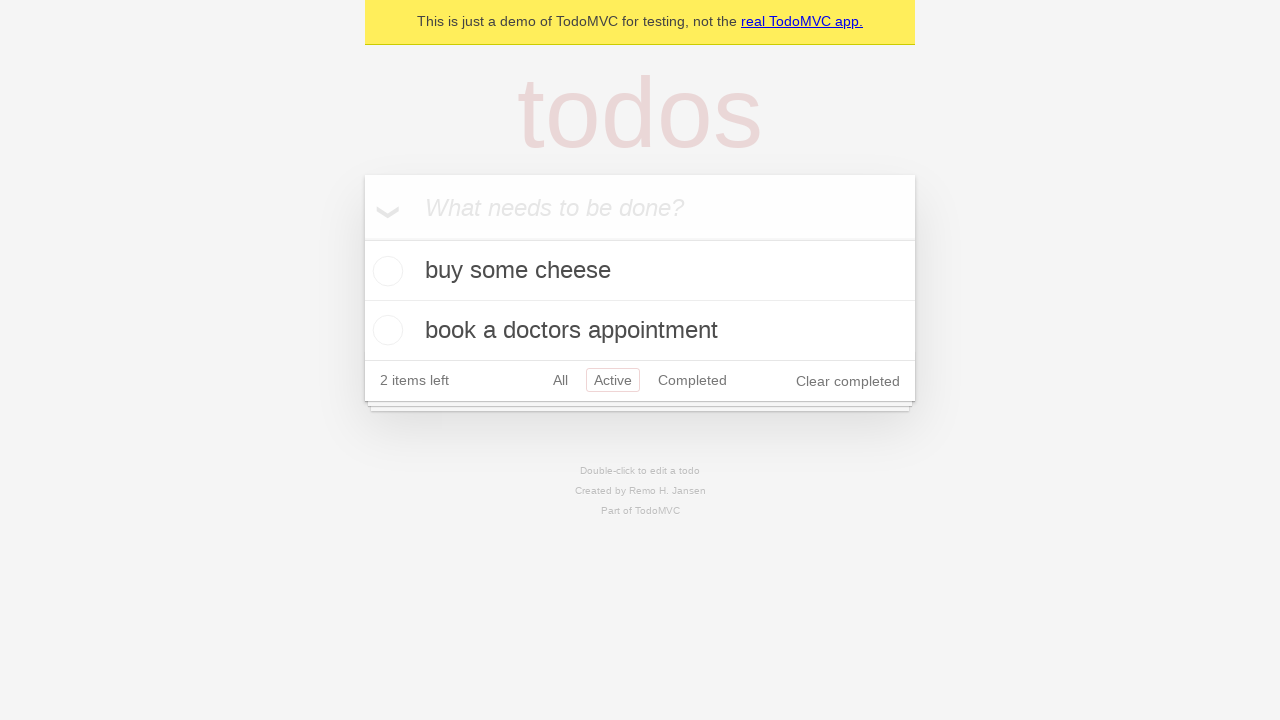

Clicked 'Completed' filter link at (692, 380) on internal:role=link[name="Completed"i]
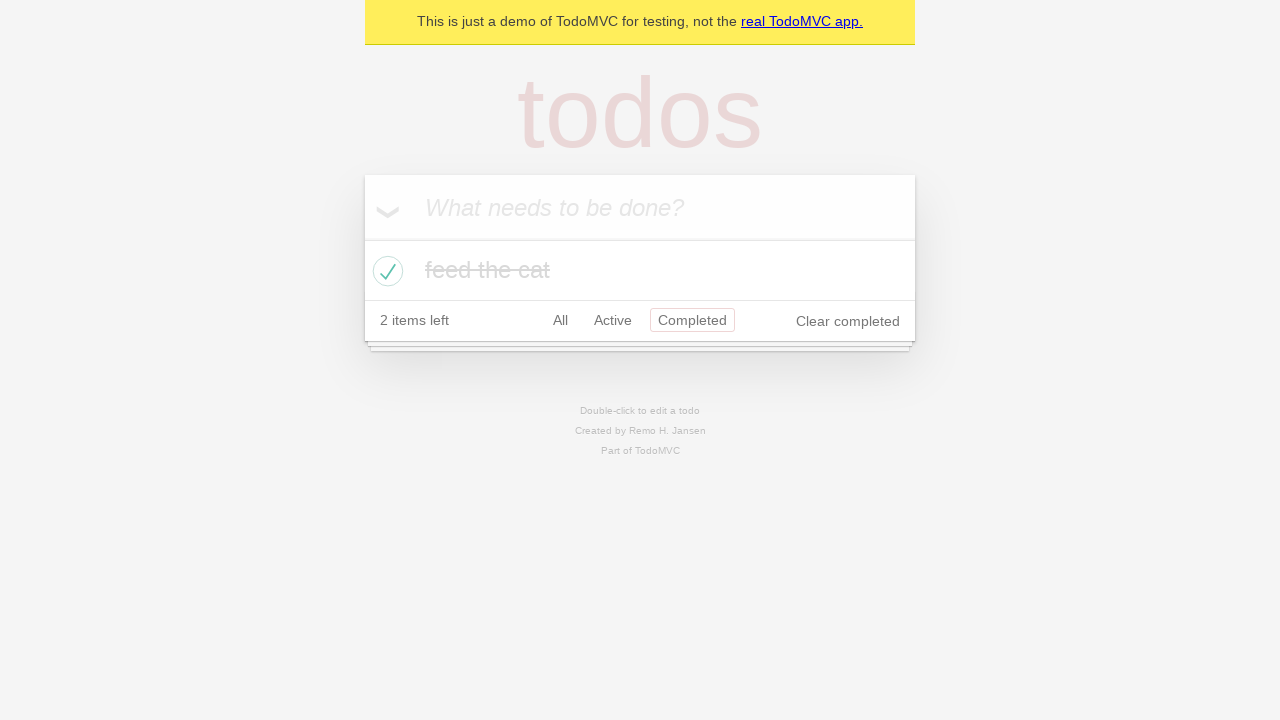

Navigated back from Completed filter
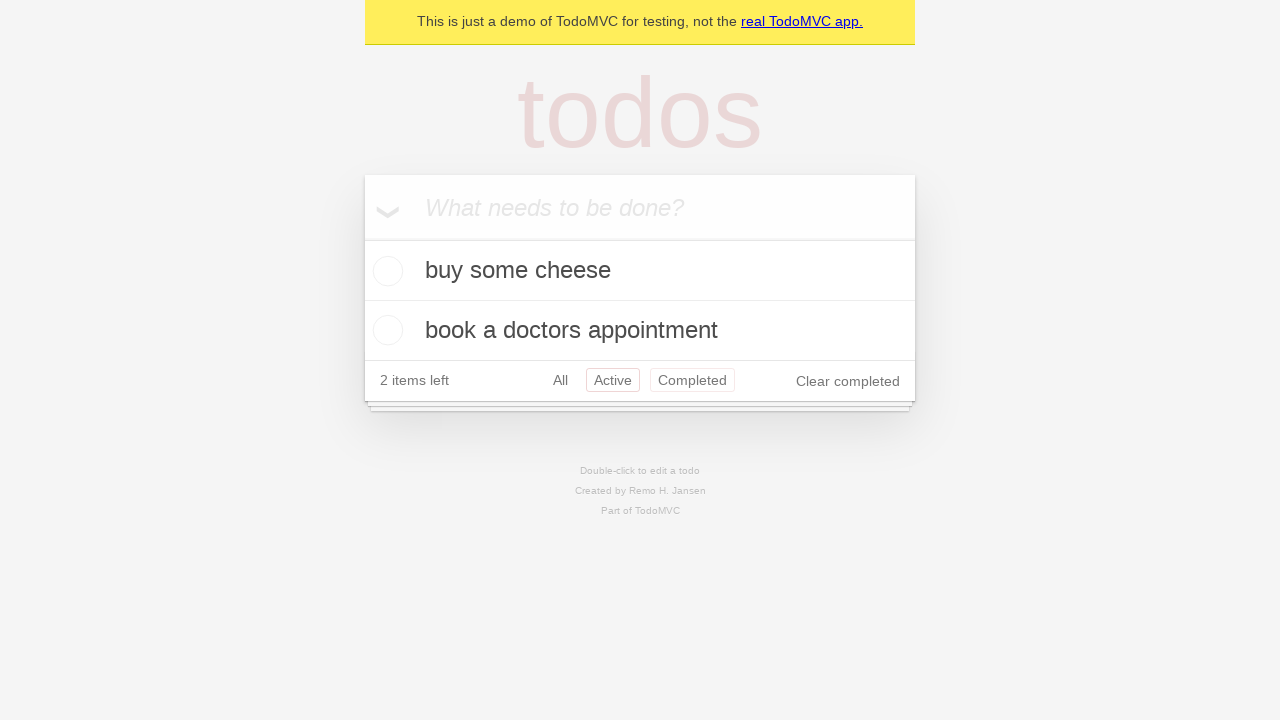

Navigated back from Active filter
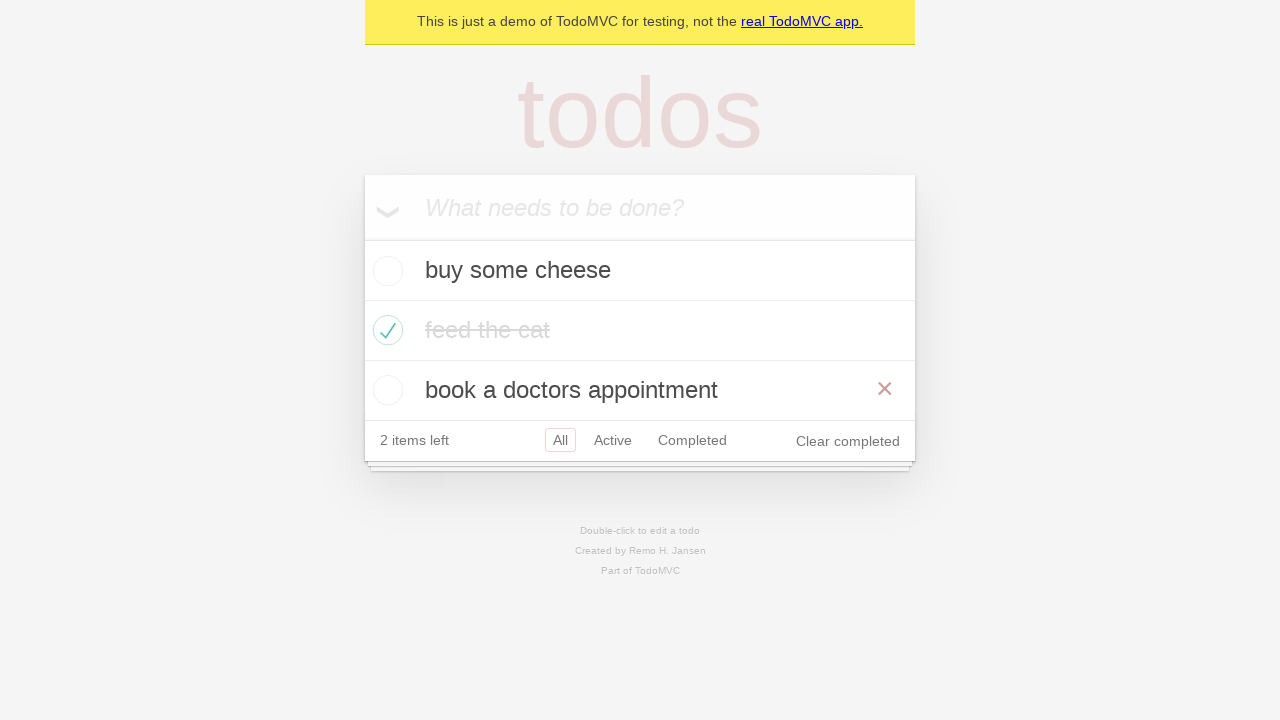

Todo items loaded after back navigation
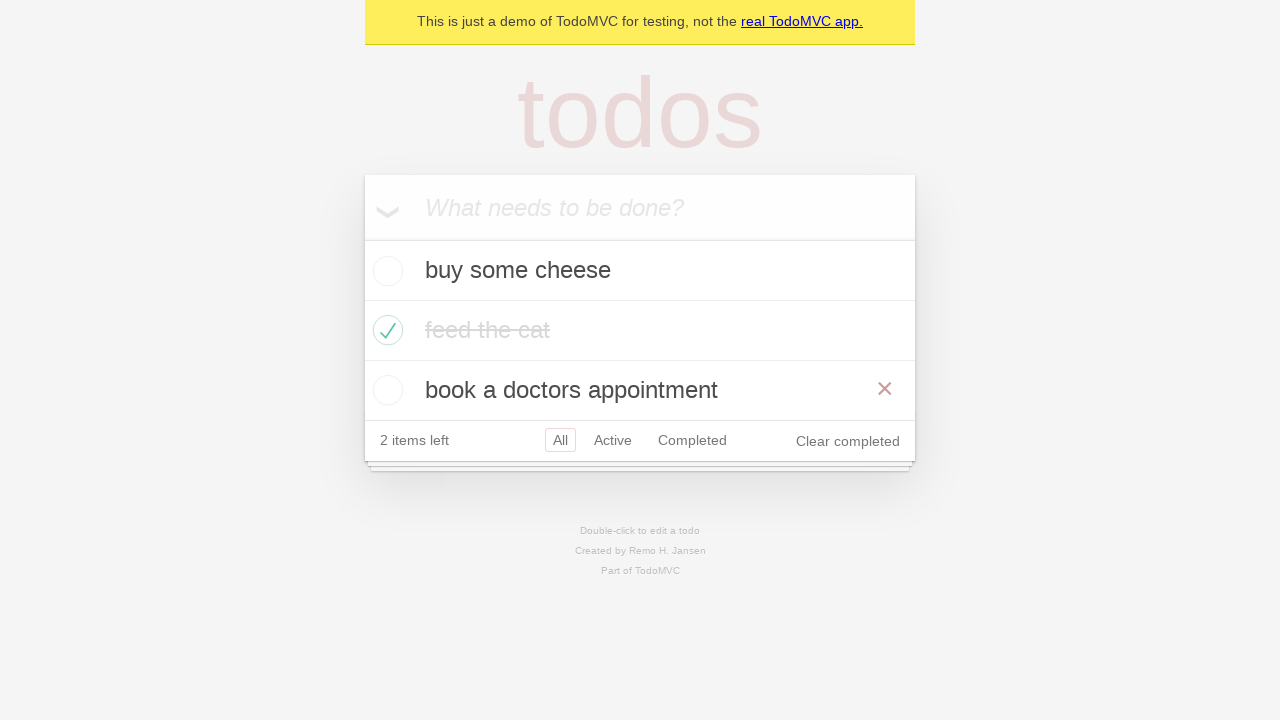

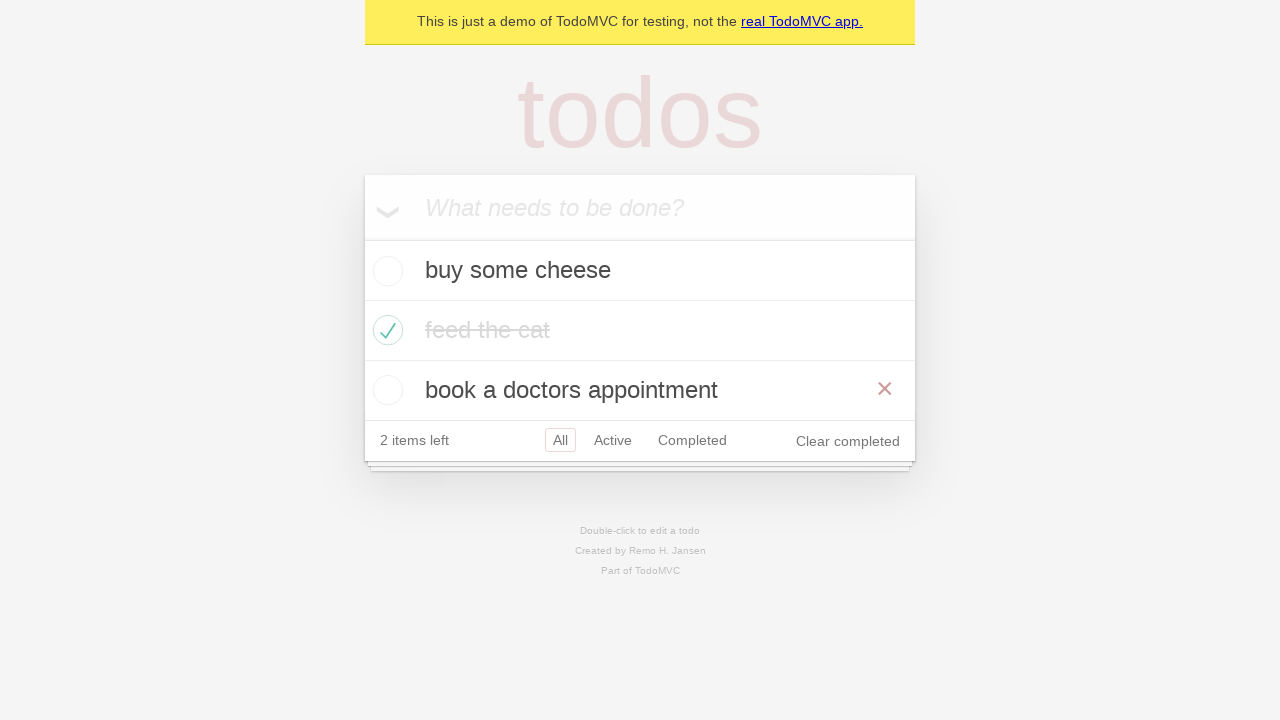